Navigates to anhtester.com and clicks on the 'API Testing' section heading

Starting URL: https://anhtester.com

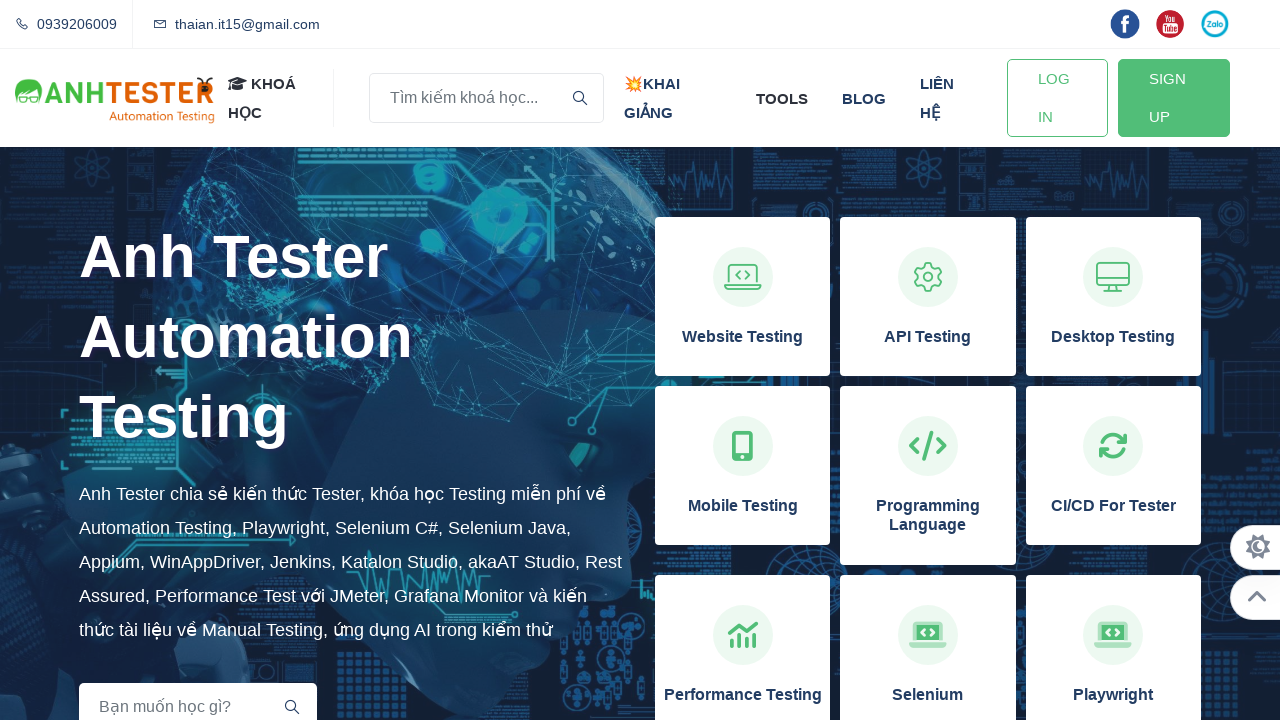

Navigated to https://anhtester.com
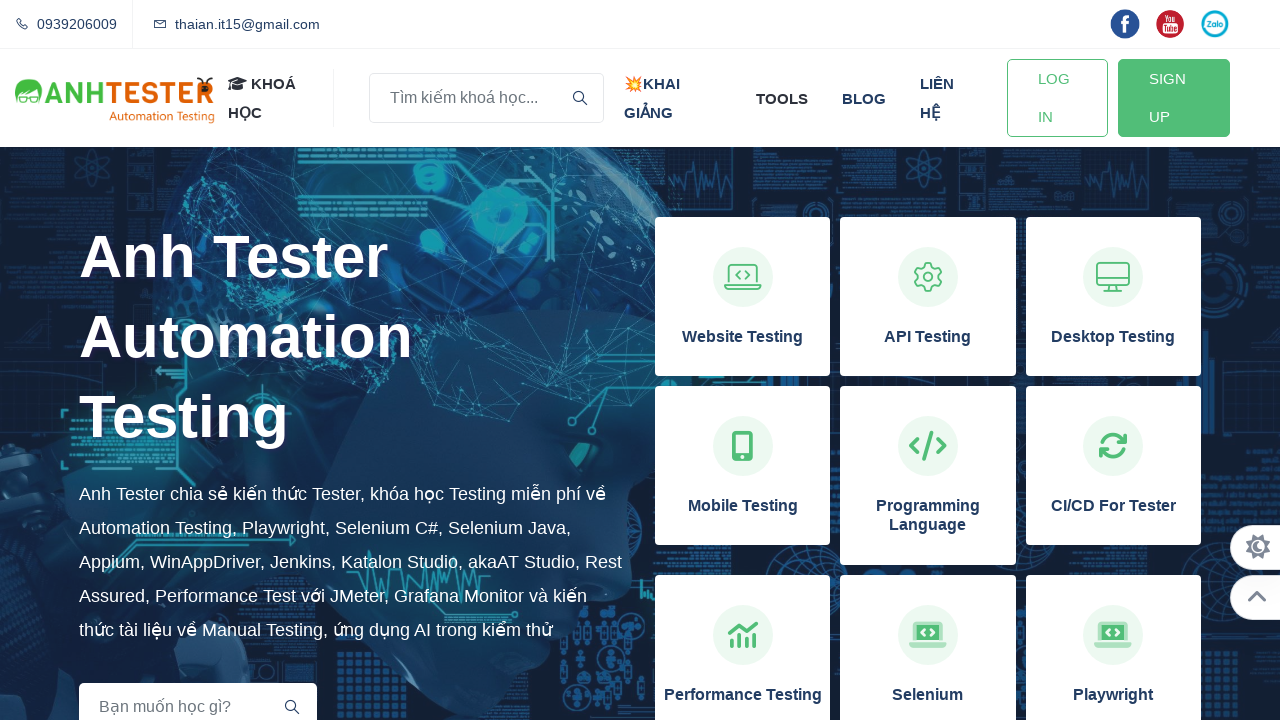

Clicked on the 'API Testing' section heading at (928, 337) on xpath=//h3[normalize-space()='API Testing']
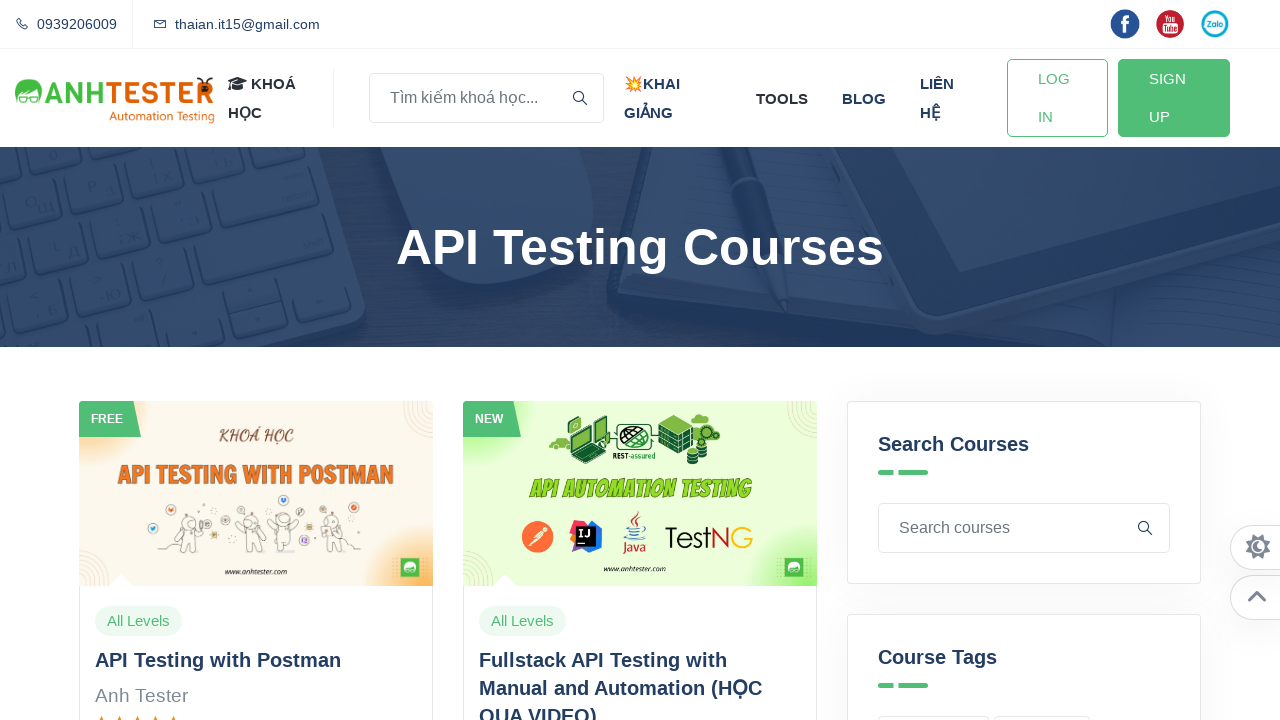

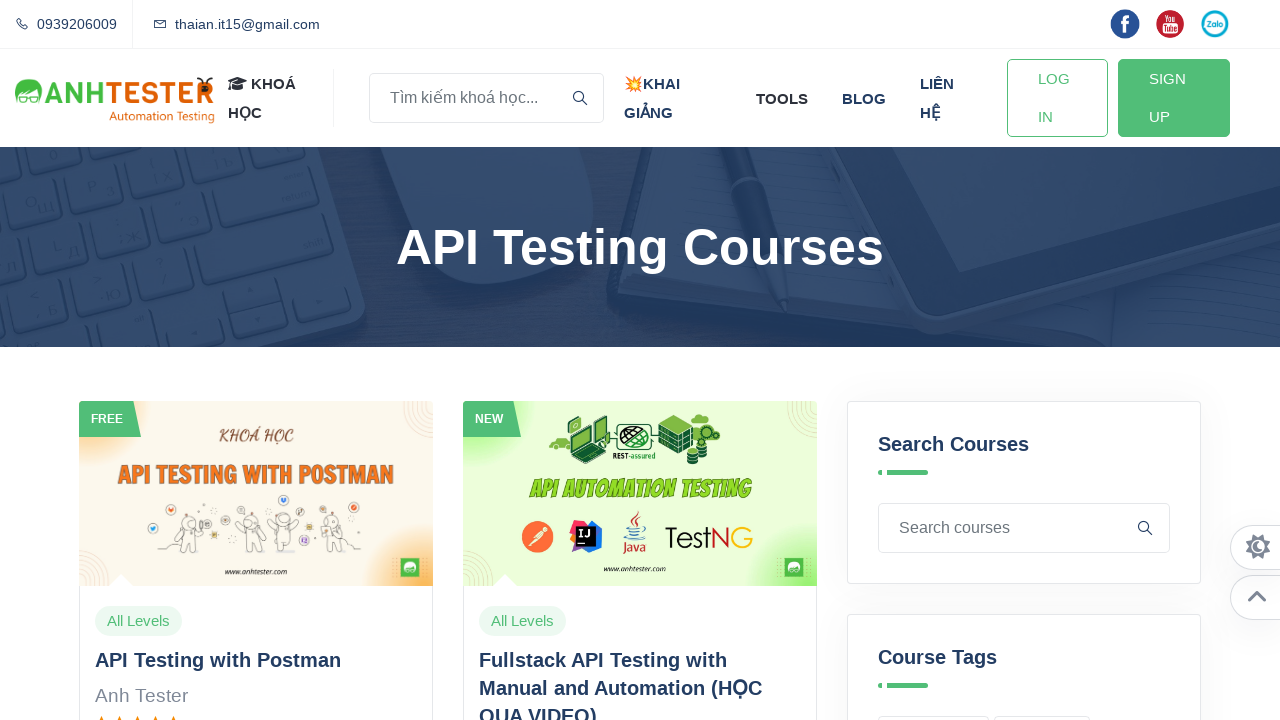